Tests table handling functionality by counting rows and columns in a product table, then selecting specific products (Laptop and Smartwatch) by checking their checkboxes

Starting URL: https://testautomationpractice.blogspot.com/

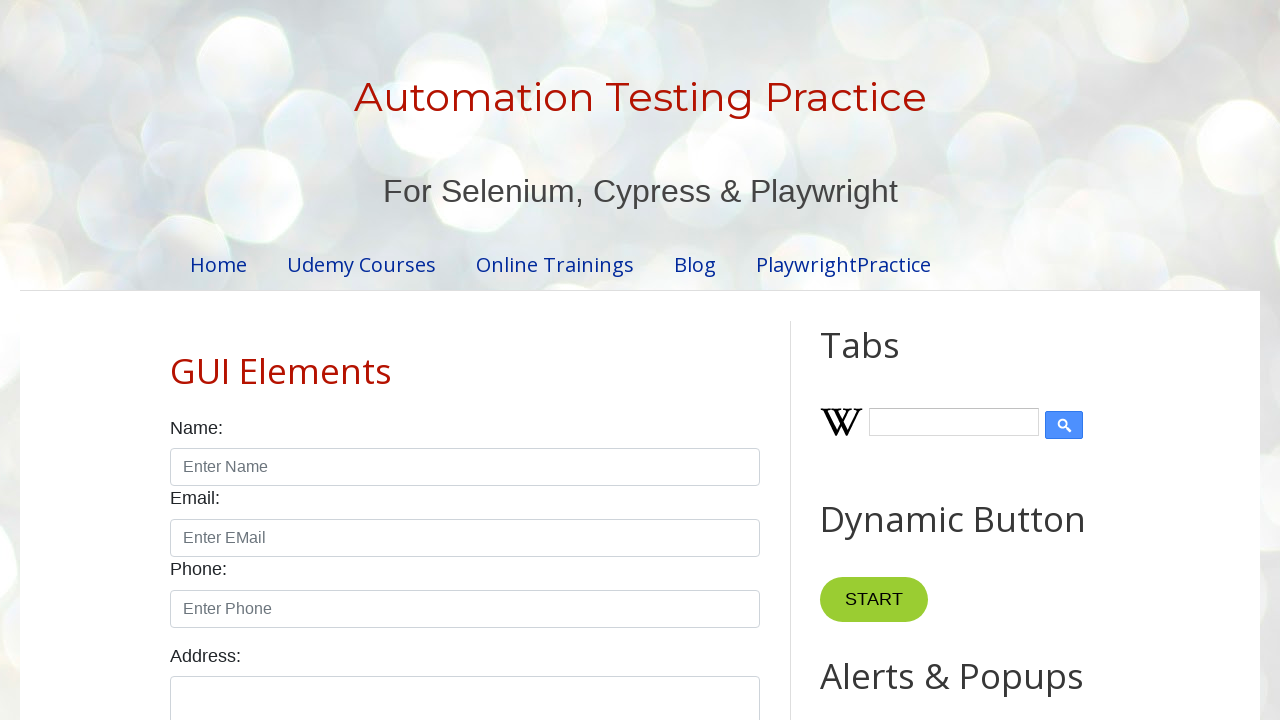

Located the product table (#productTable)
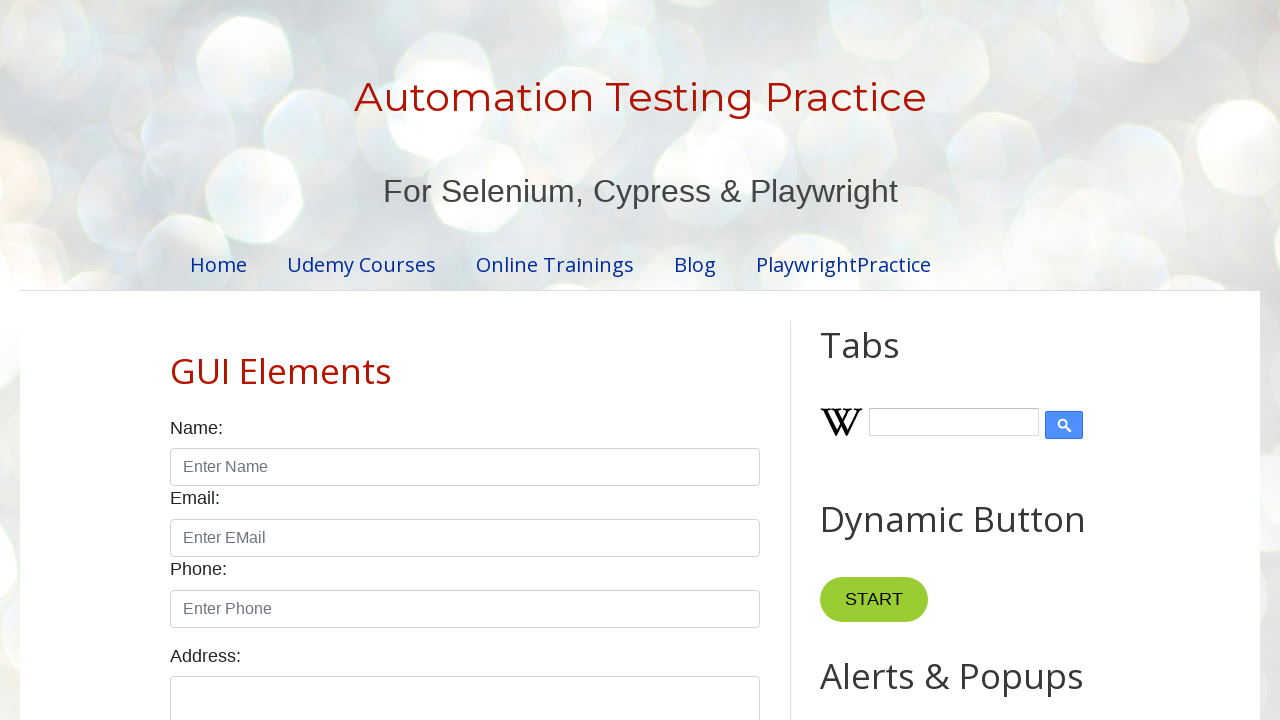

Located table header columns
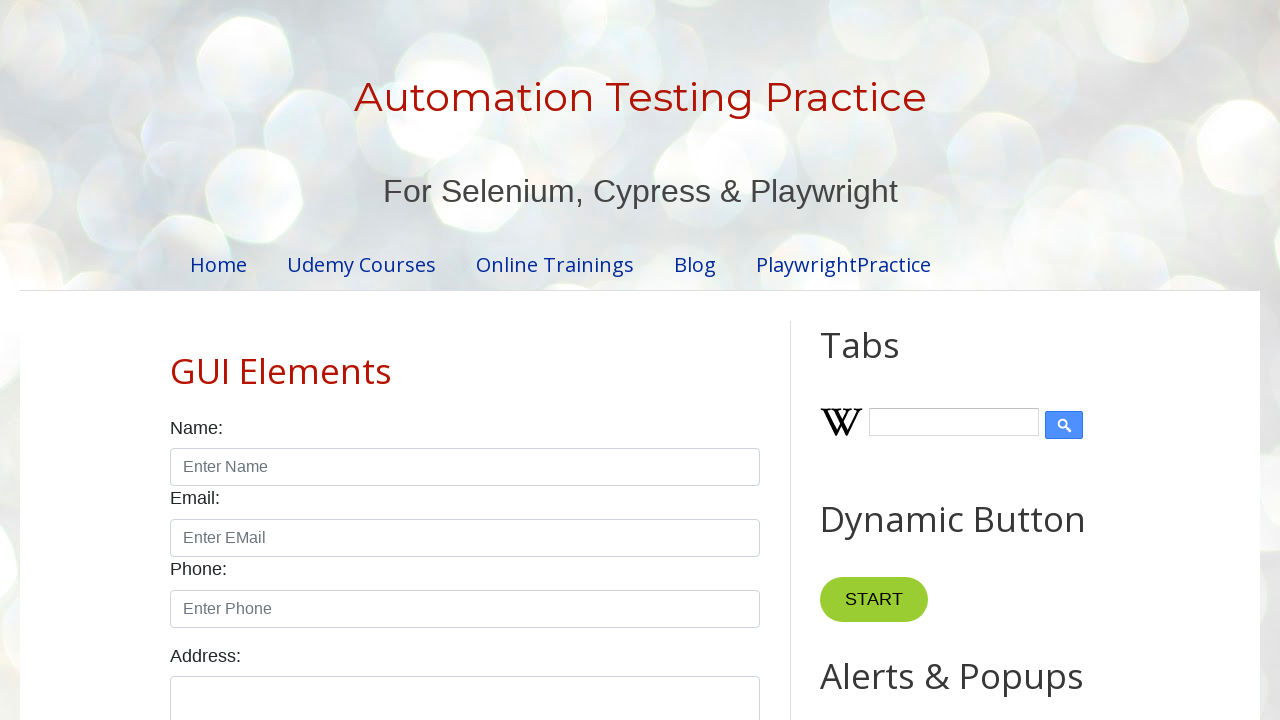

Located table body rows
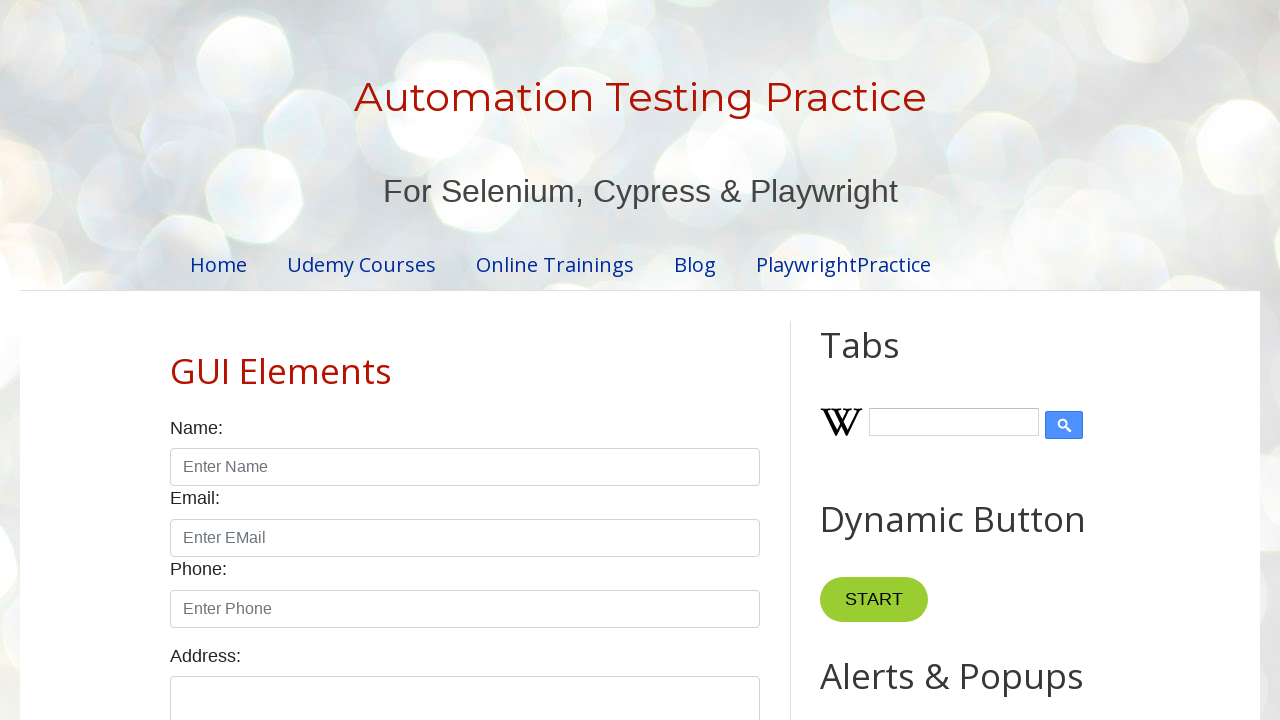

Counted table columns
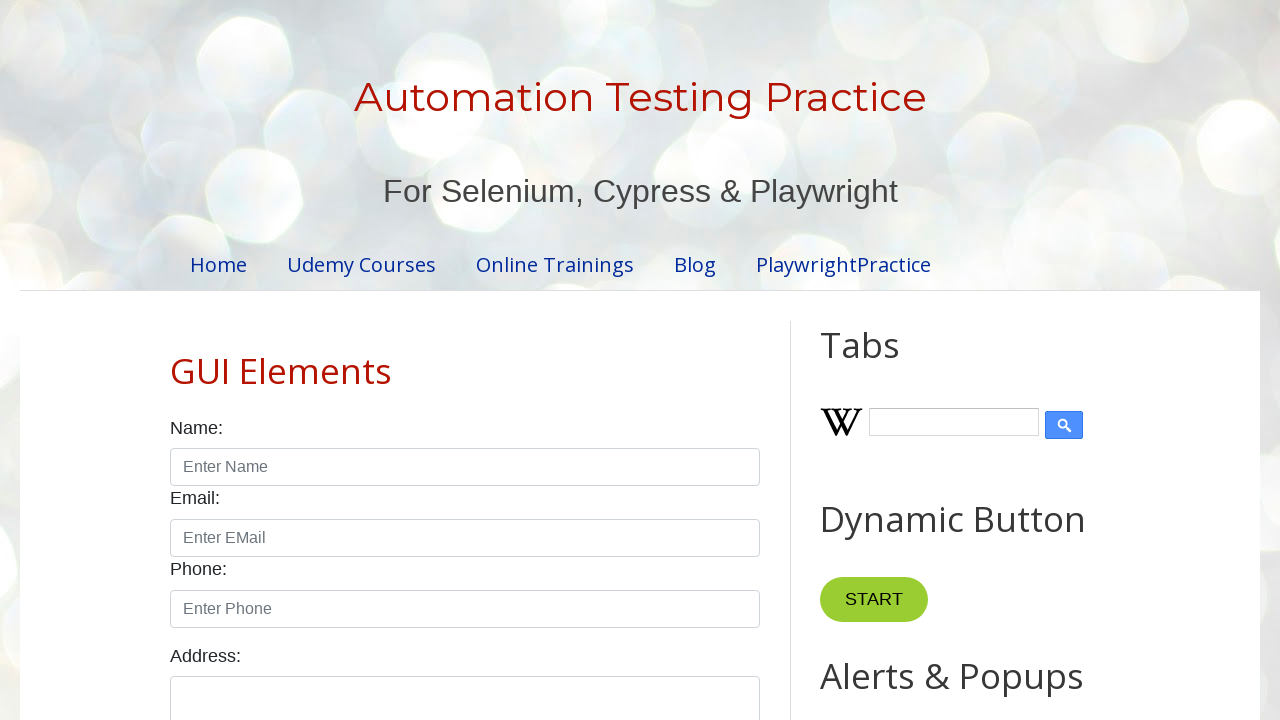

Counted table rows
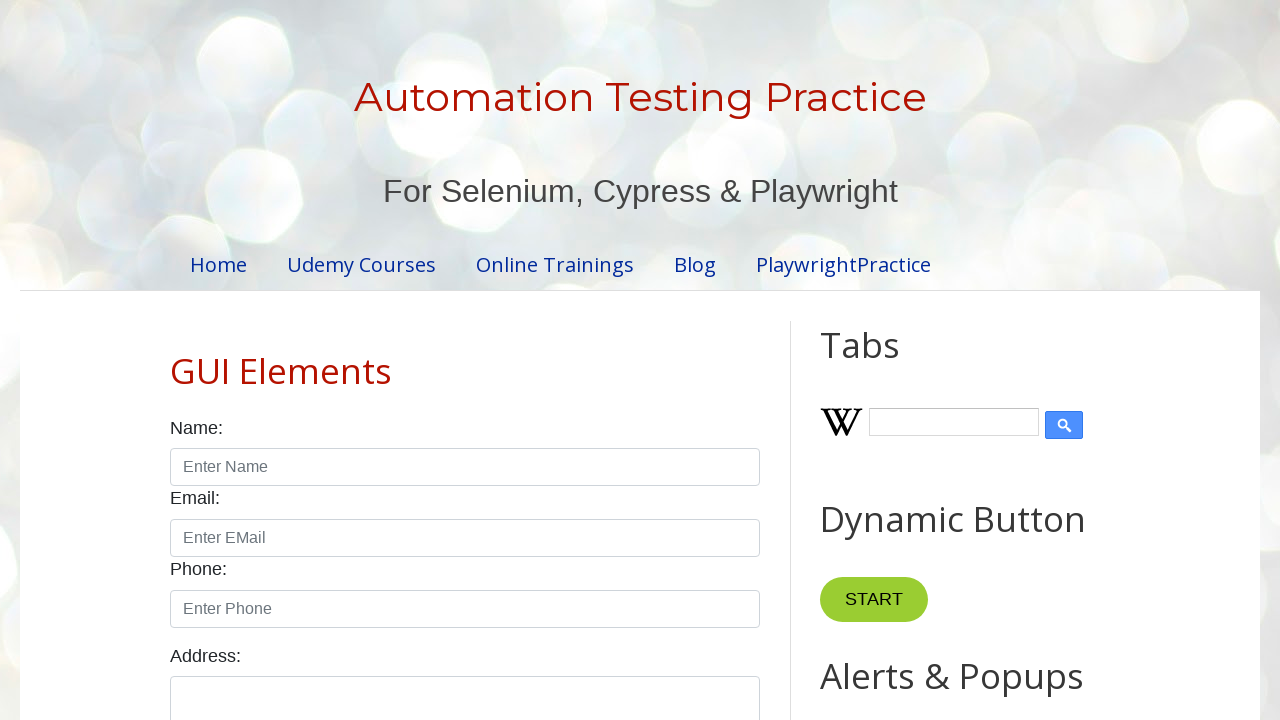

Verified table has 4 columns as expected
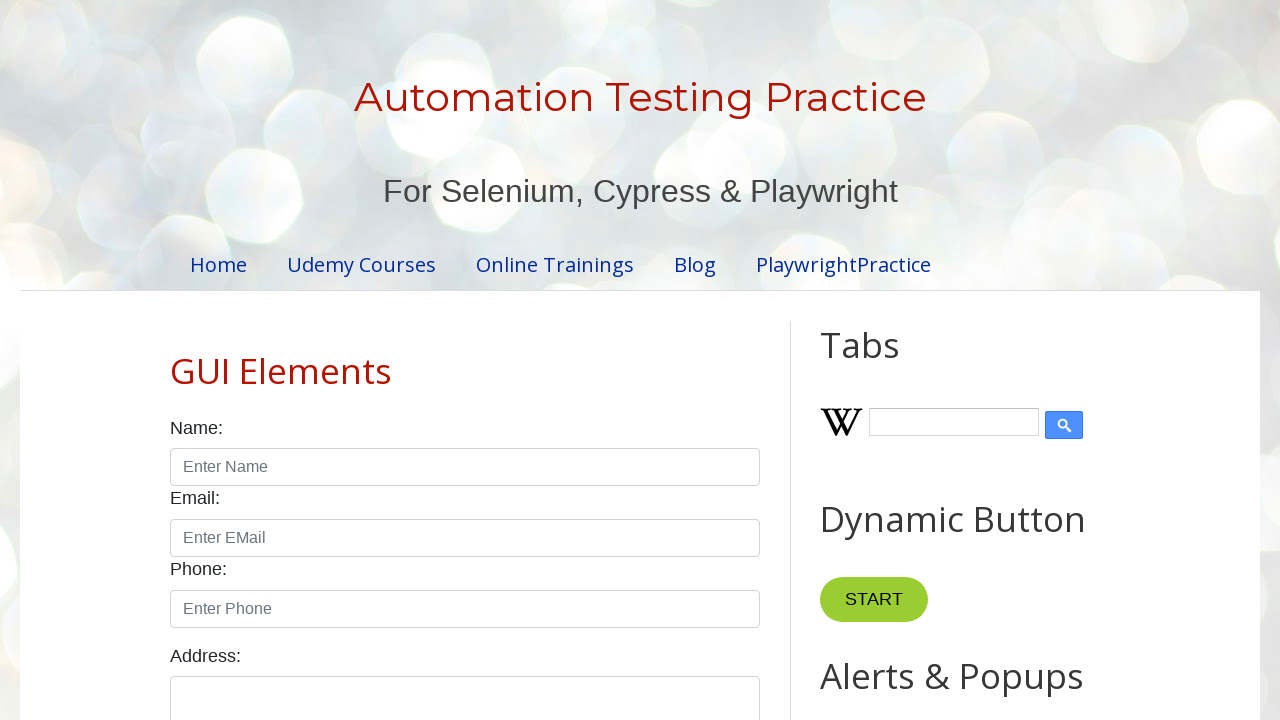

Verified table has 5 rows as expected
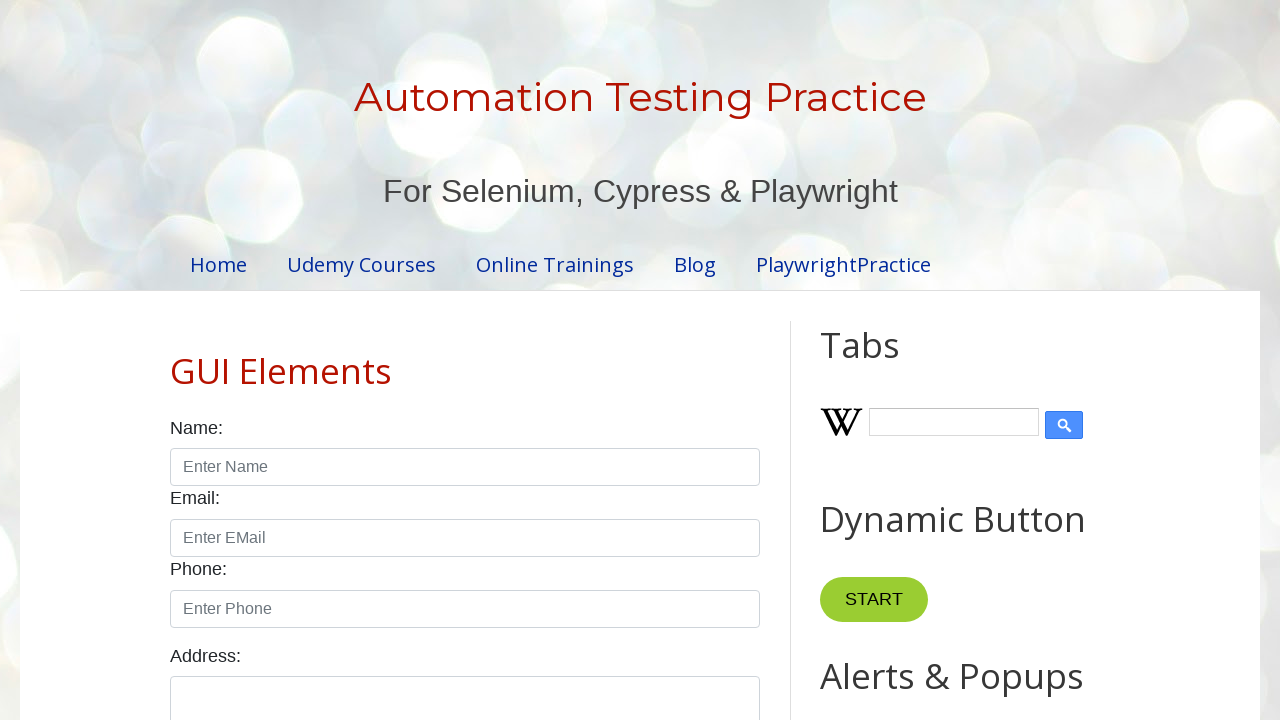

Located Laptop row in the product table
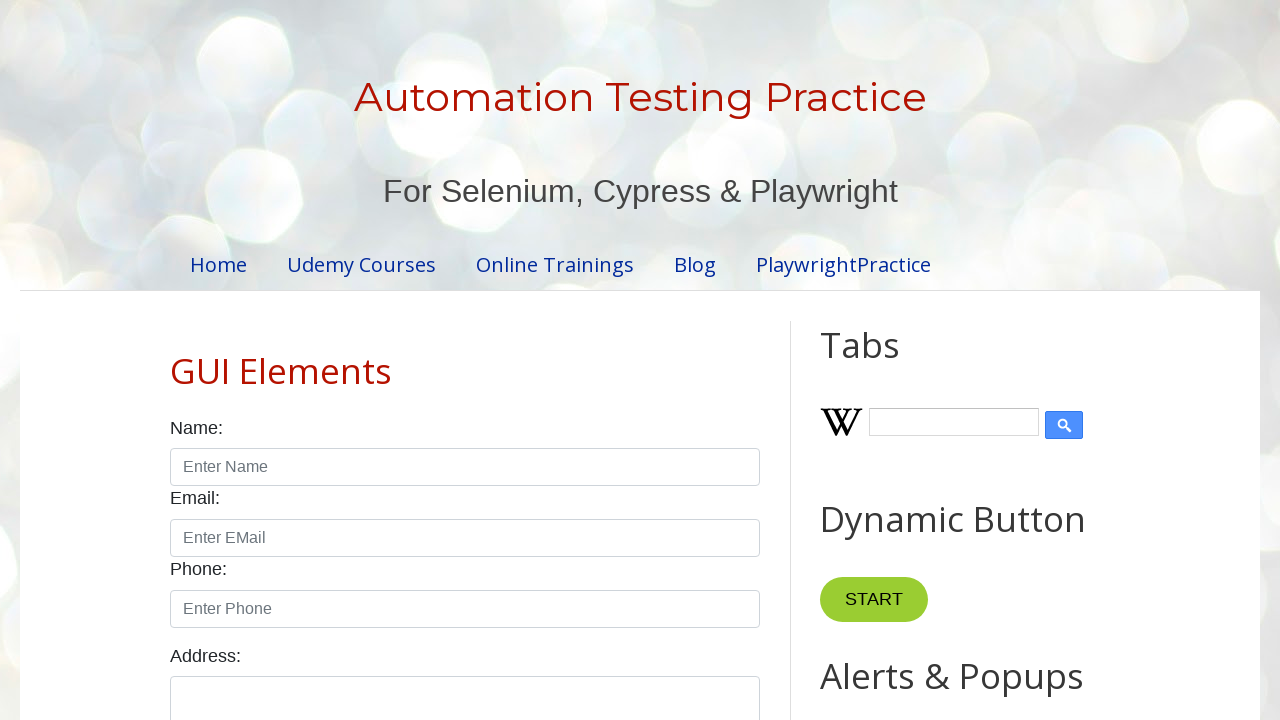

Checked the checkbox for Laptop product at (651, 360) on #productTable >> tbody tr >> internal:has-text="Laptop"i >> internal:has="td" >>
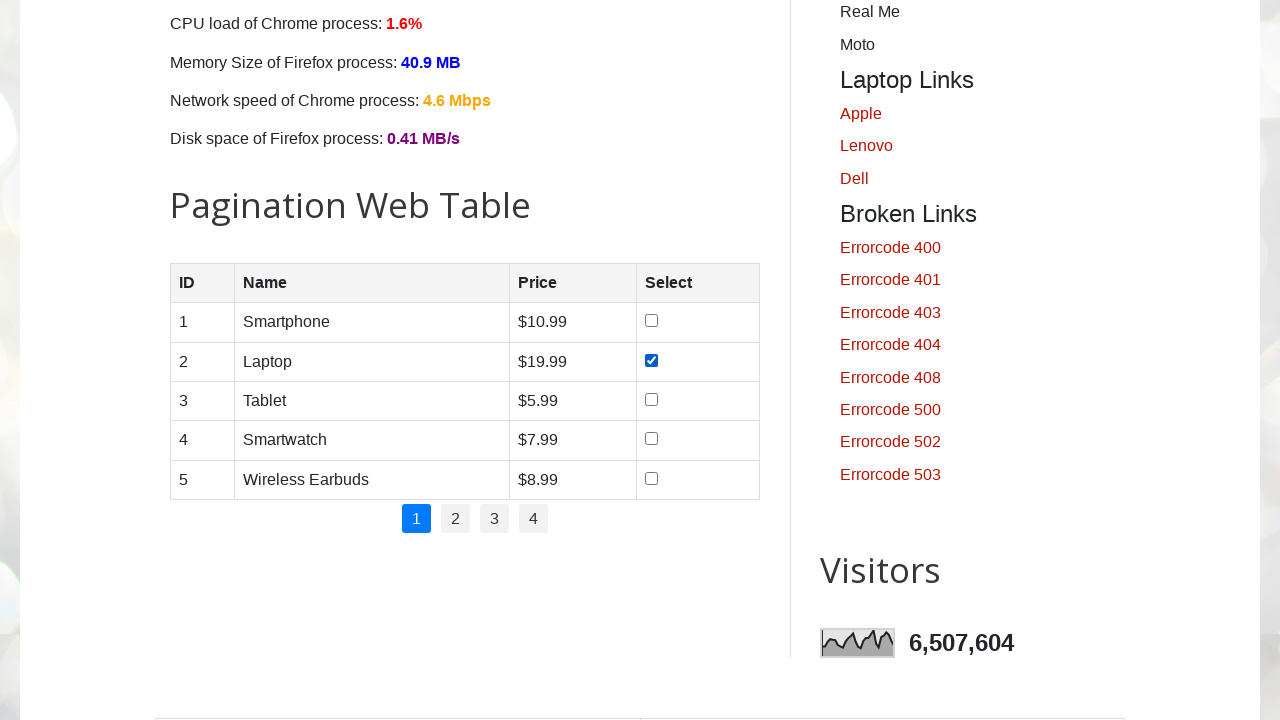

Located Smartwatch row in the product table
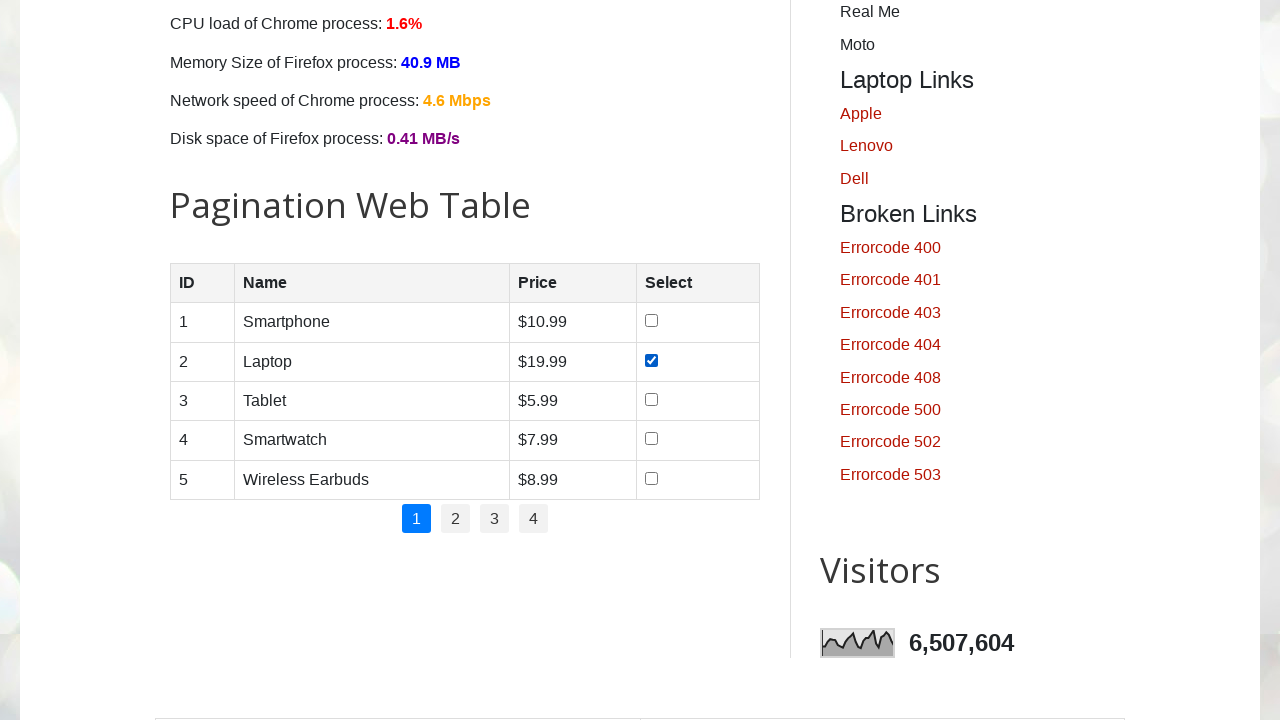

Checked the checkbox for Smartwatch product at (651, 439) on #productTable >> tbody tr >> internal:has-text="Smartwatch"i >> internal:has="td
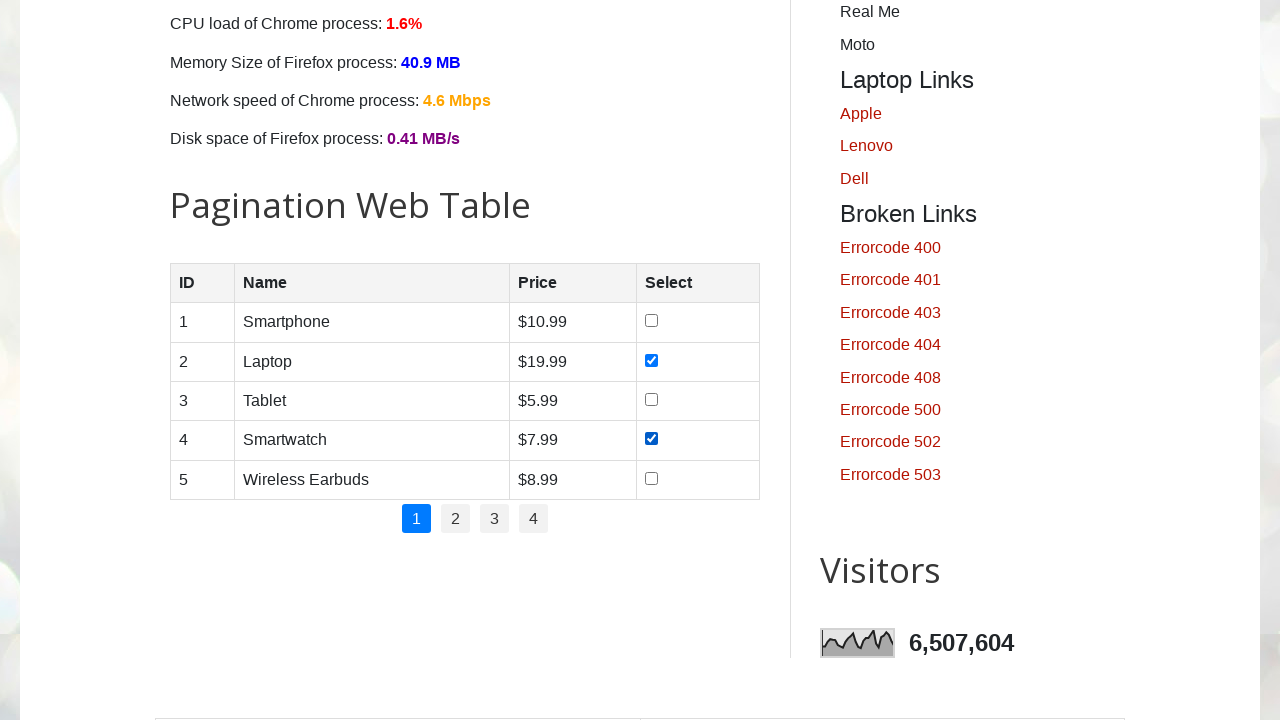

Waited 3 seconds for actions to complete
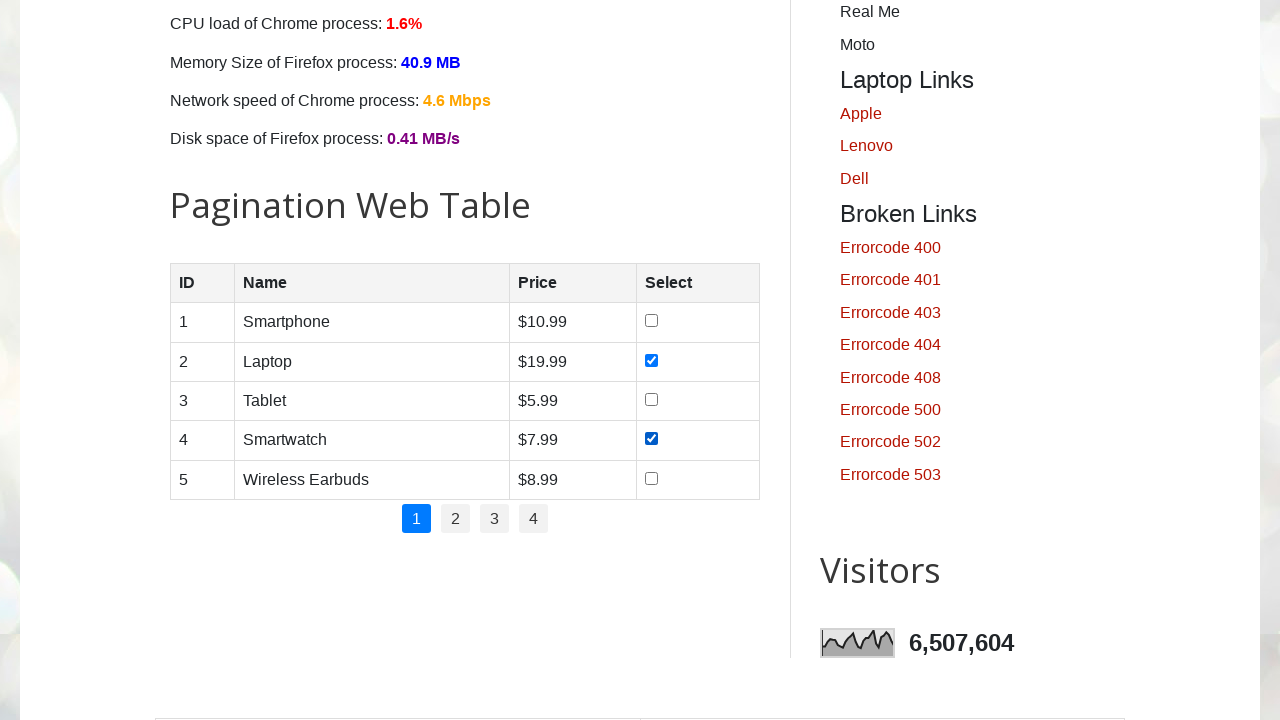

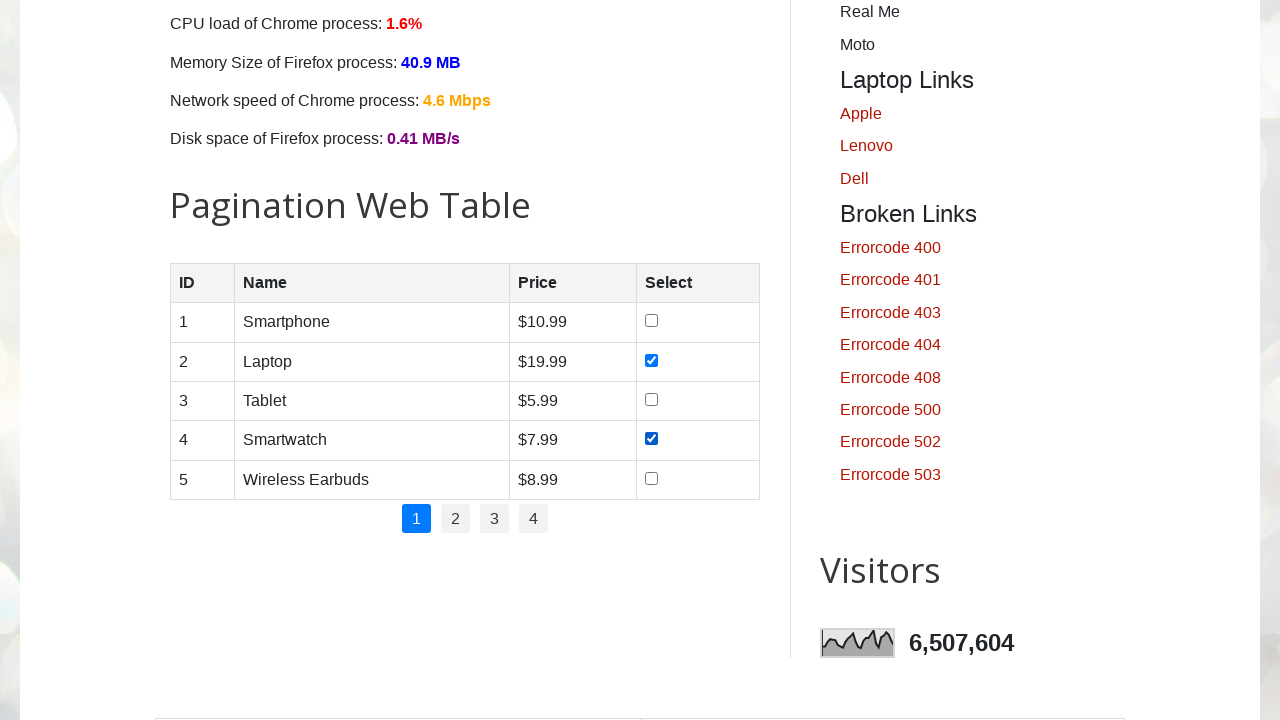